Tests string trimming by adding ' test ' (spaces on both sides) and verifying it displays trimmed

Starting URL: https://todomvc.com/examples/typescript-angular/#/

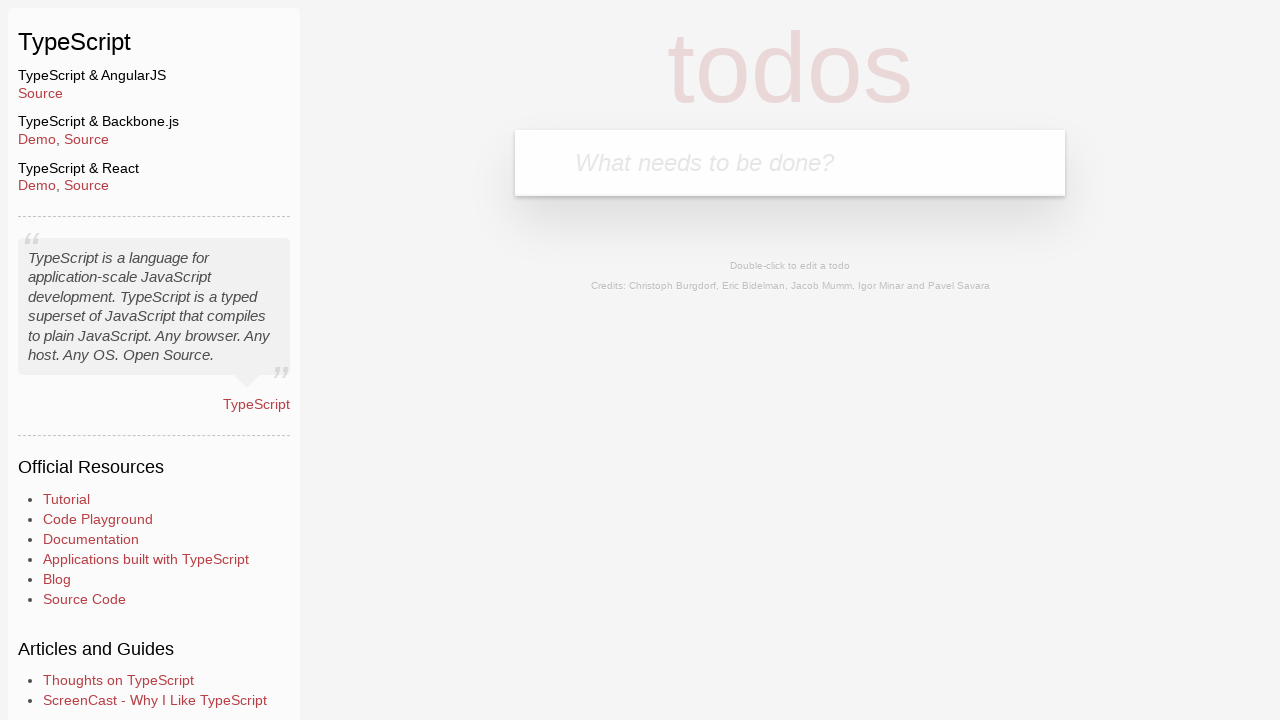

Filled new todo input with ' test ' (spaces on both sides) on .new-todo
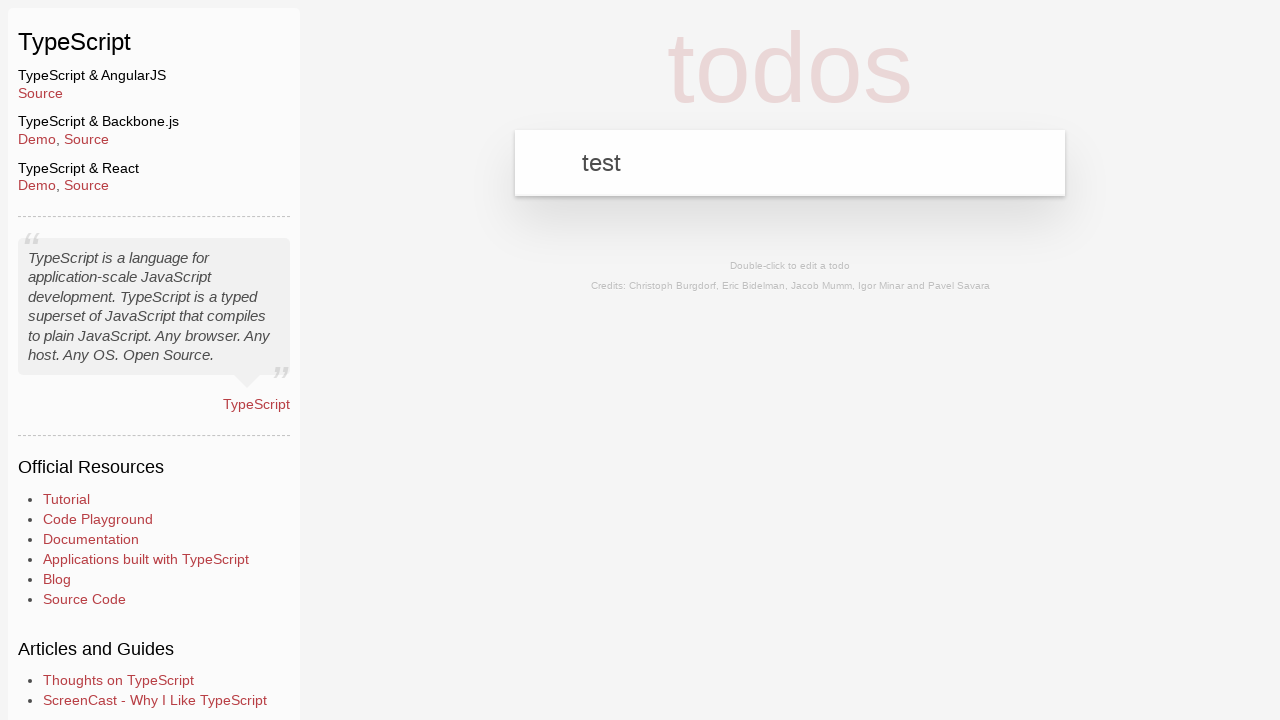

Pressed Enter to add the todo item on .new-todo
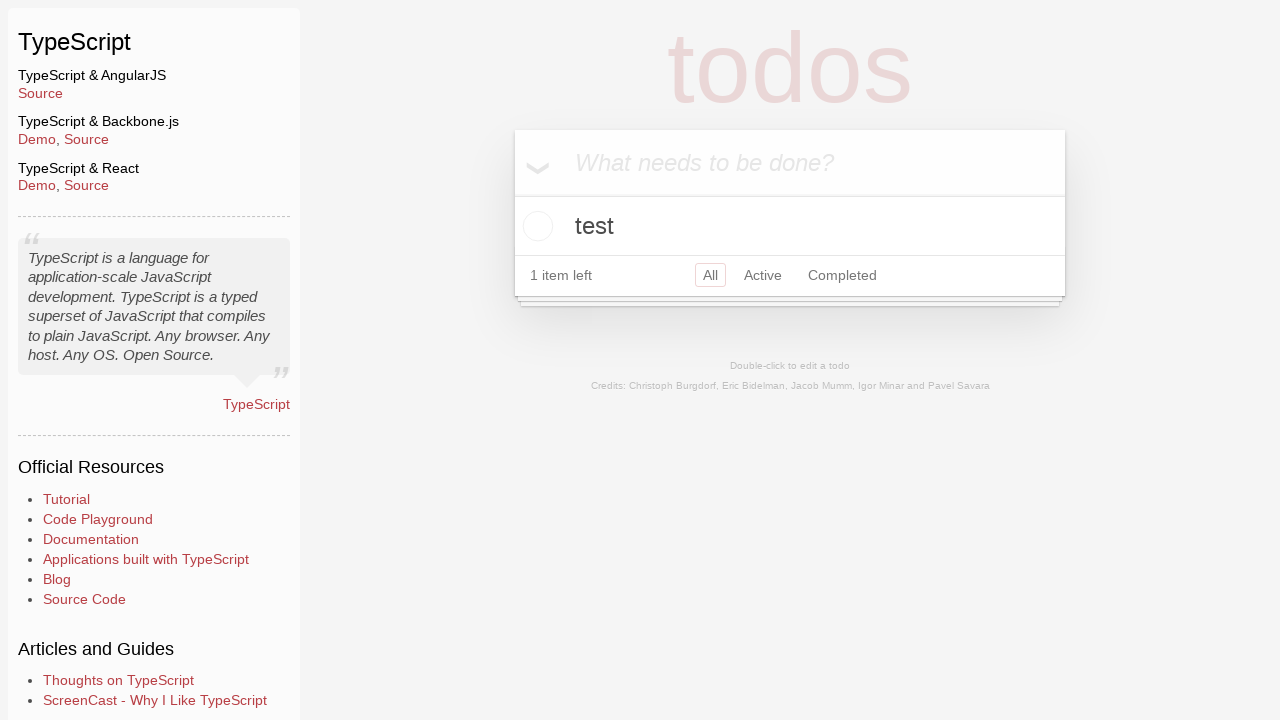

Waited for todo list item to appear
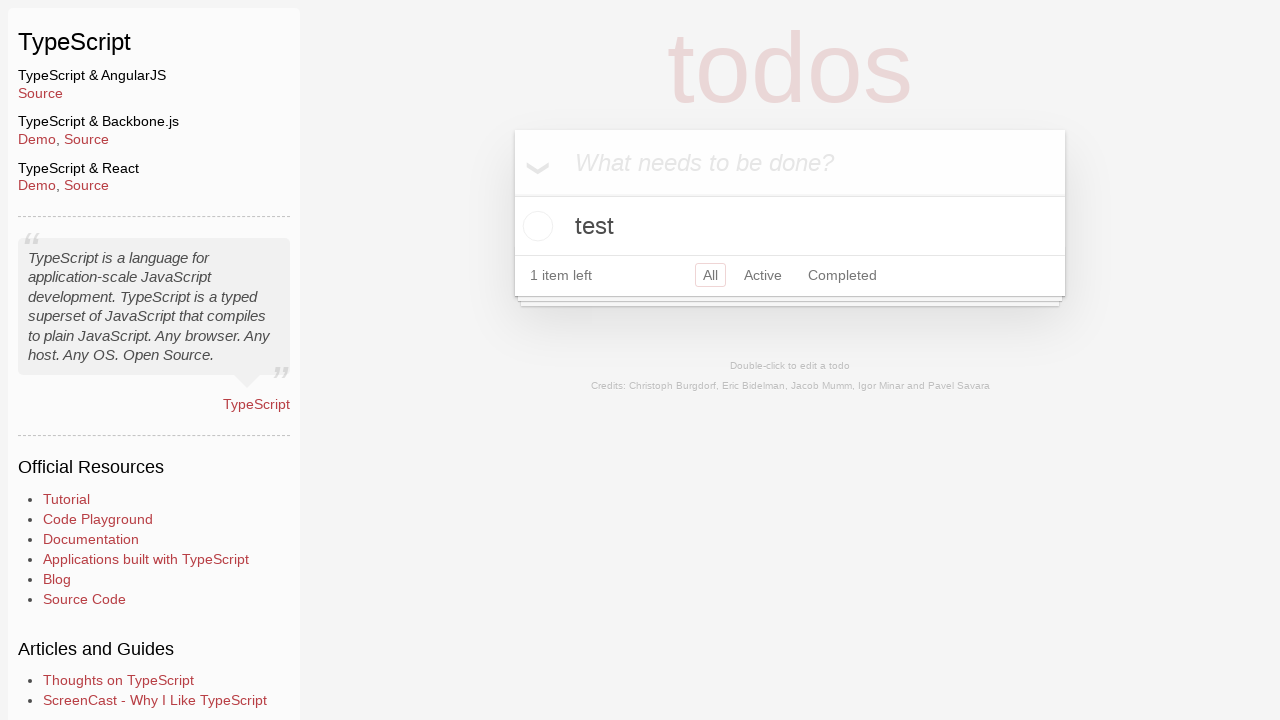

Located the last todo item's label element
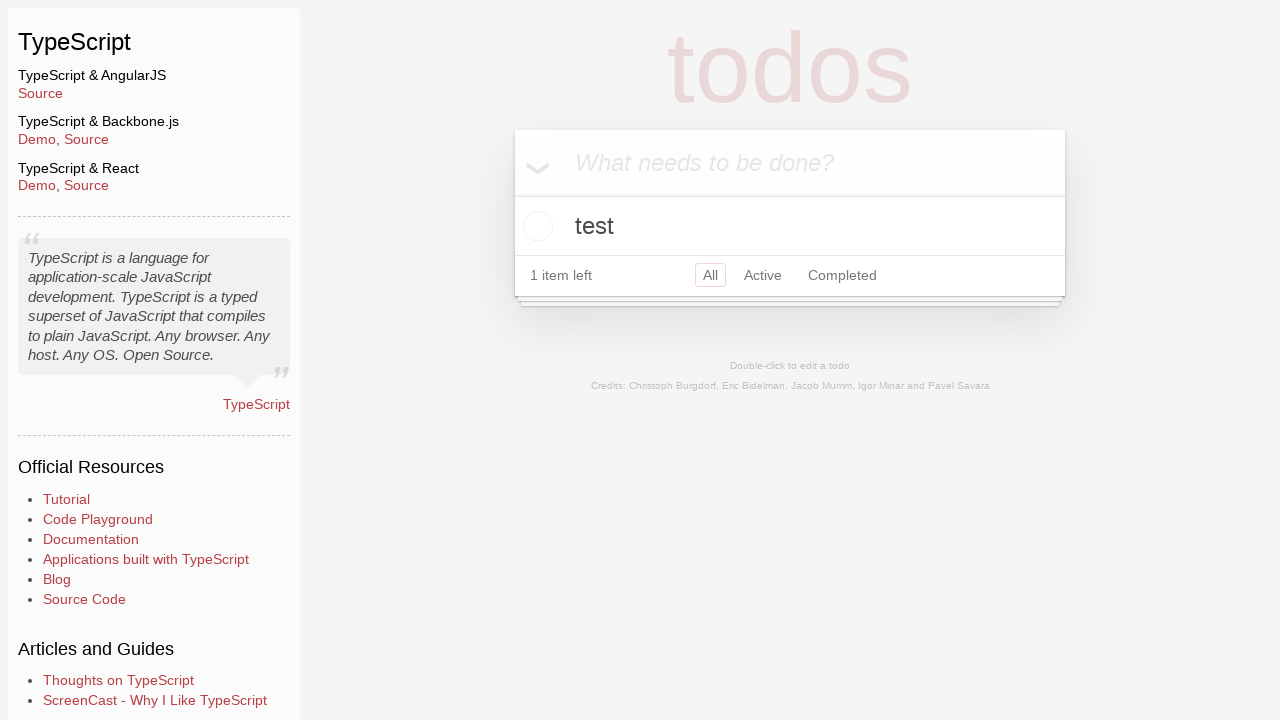

Verified that the todo text is trimmed to 'test' without spaces
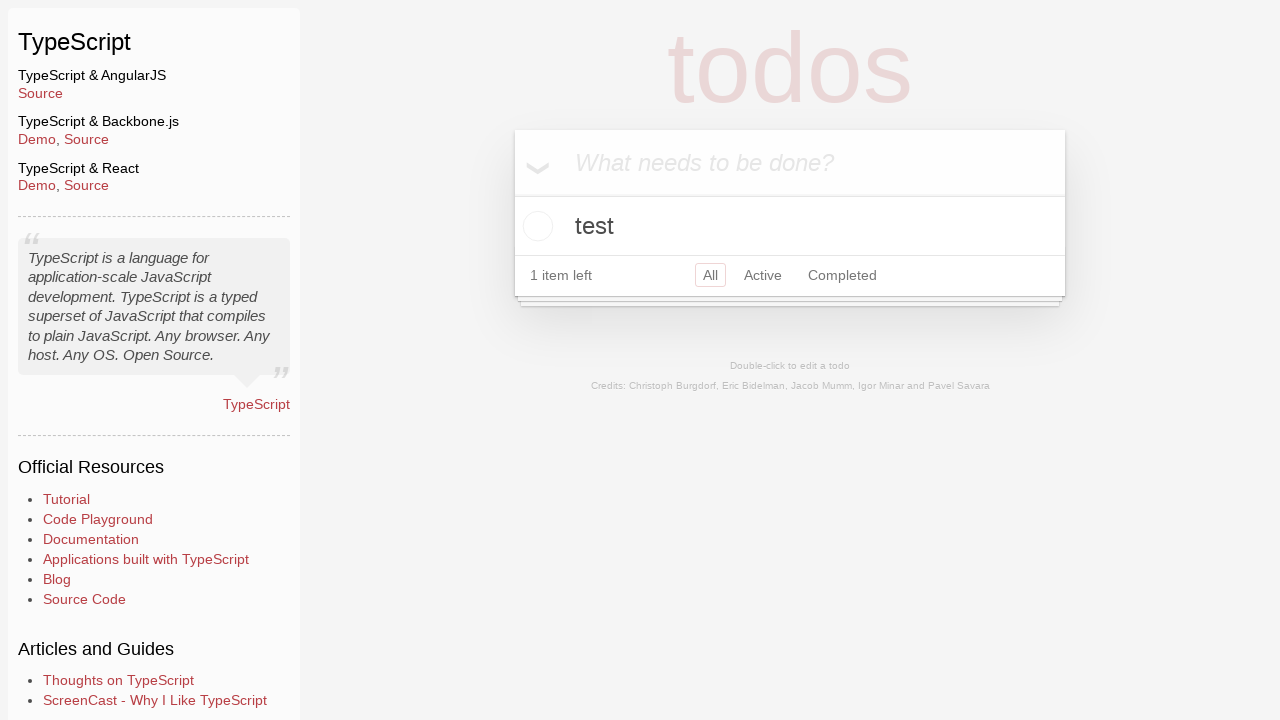

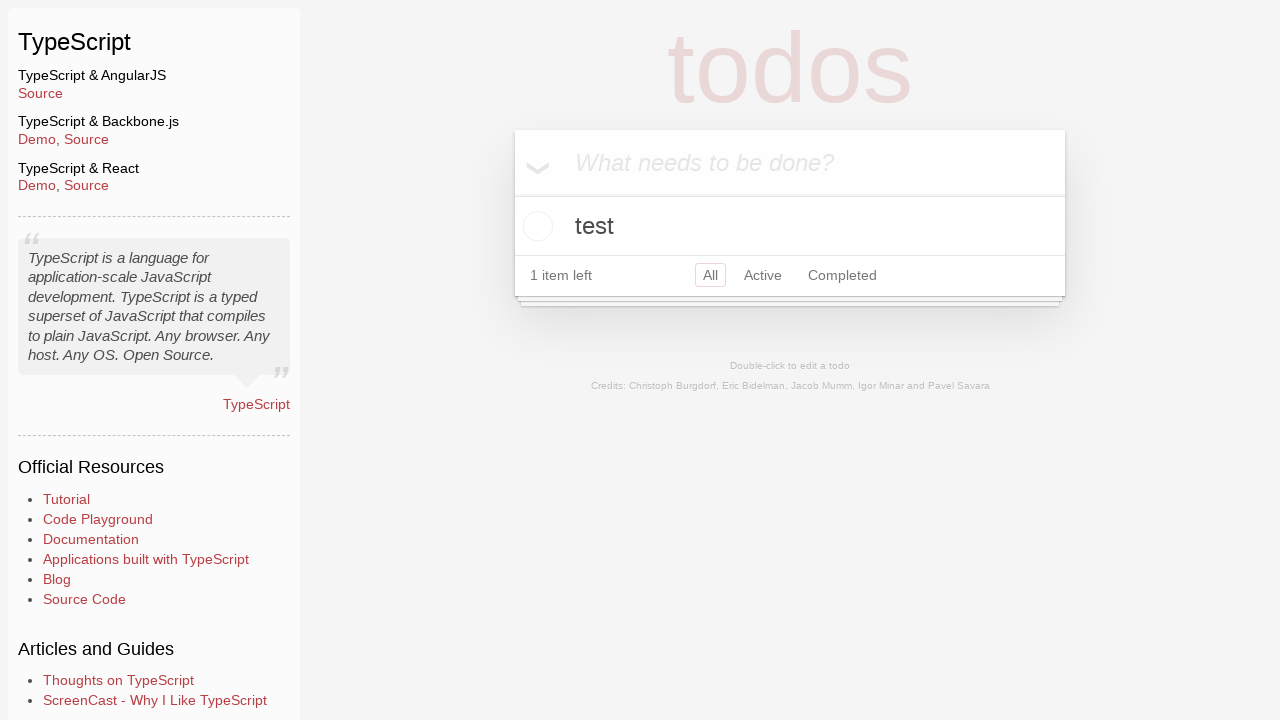